Navigates to wisequarter.com and verifies that the page title contains "Wise Quarter"

Starting URL: https://wisequarter.com

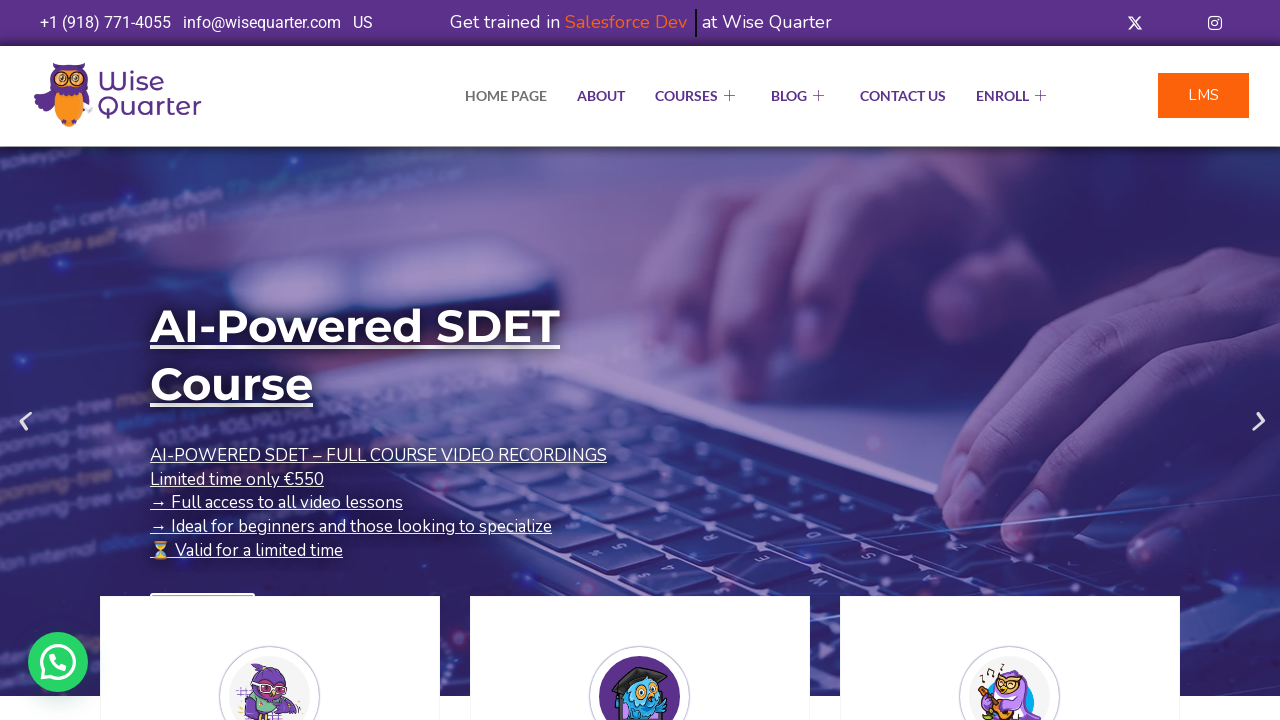

Navigated to https://wisequarter.com
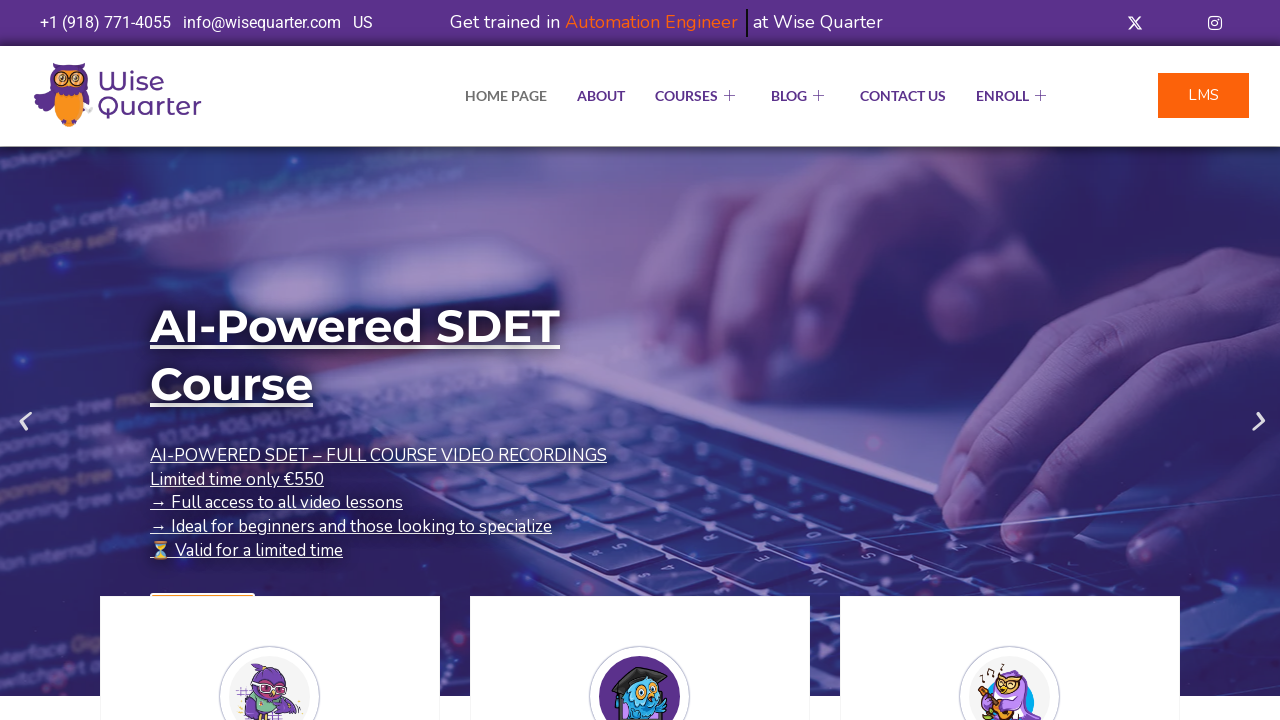

Page DOM content loaded
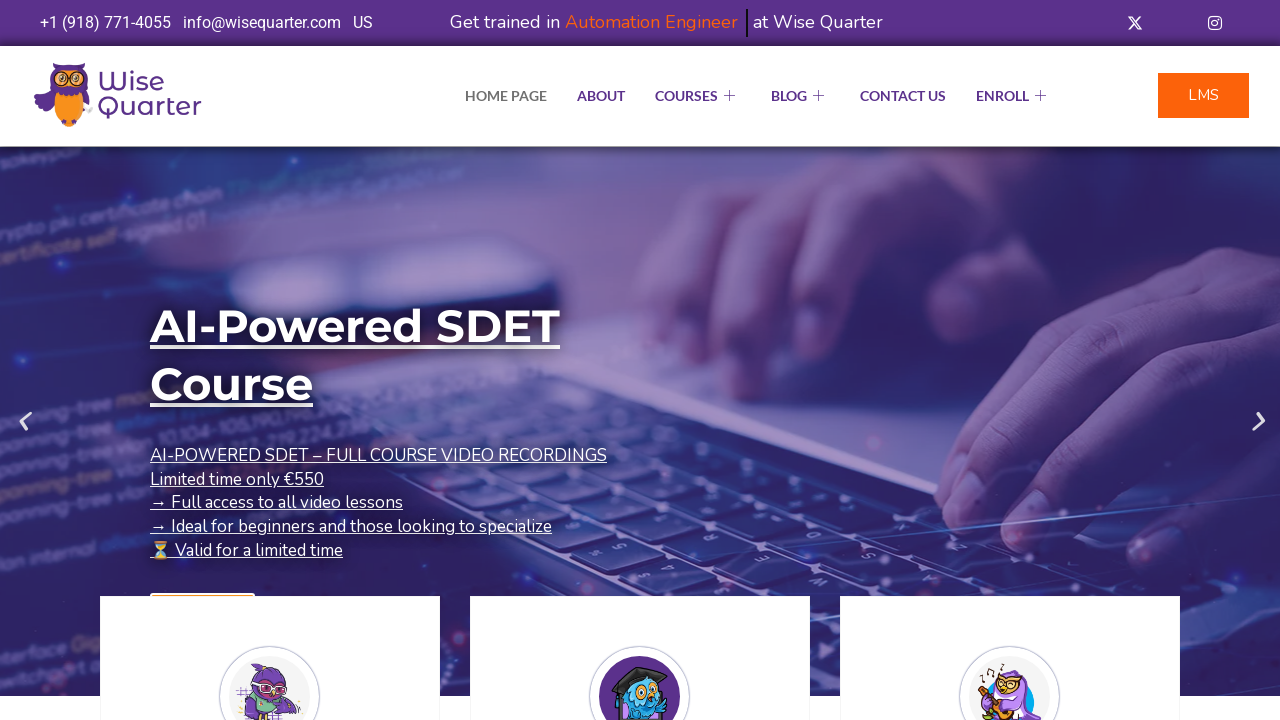

Verified page title contains 'Wise Quarter'
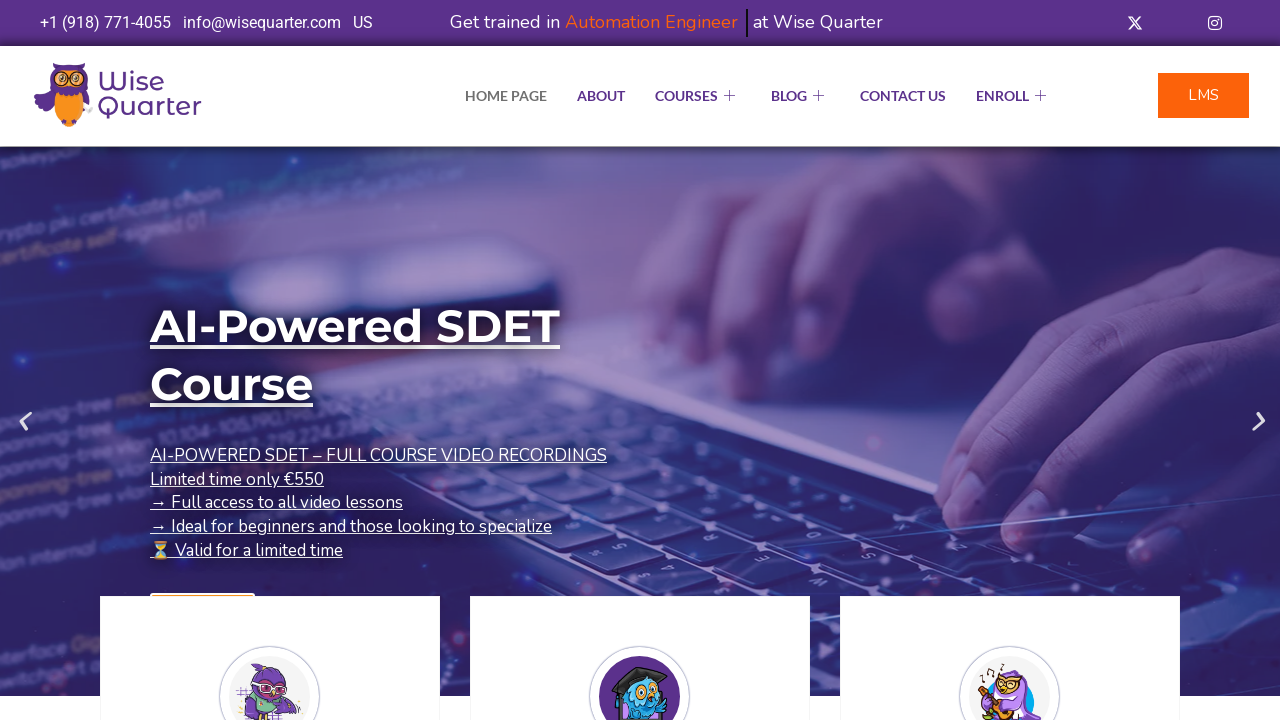

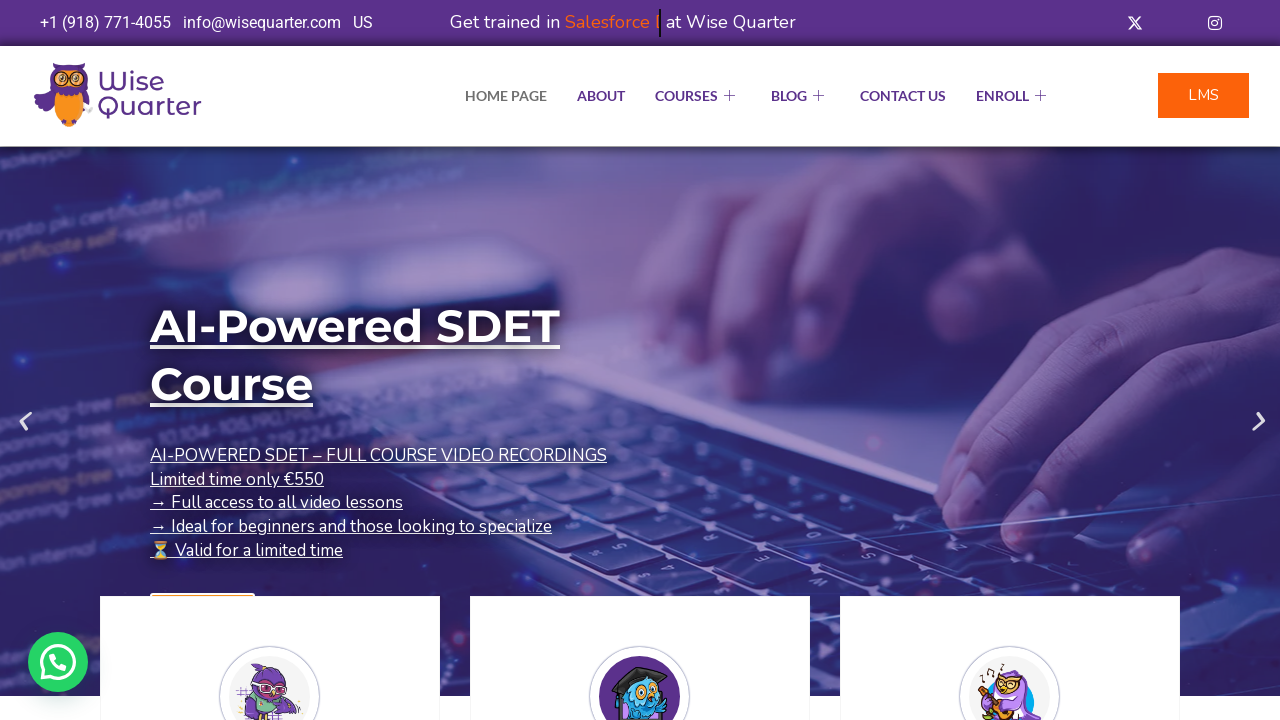